Clicks the Blog link and verifies navigation to the blog page

Starting URL: https://radientanalytics.com

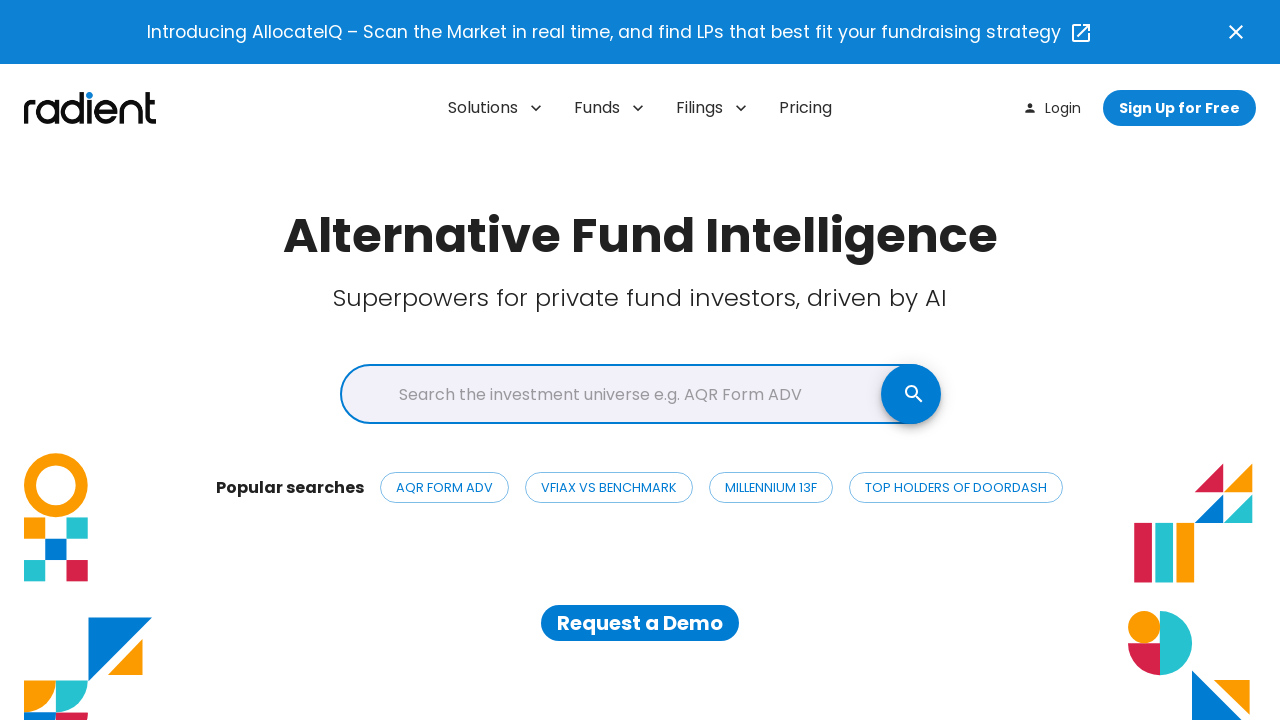

Clicked Blog link at (460, 487) on a[href="https://info.radientanalytics.com/blog"]
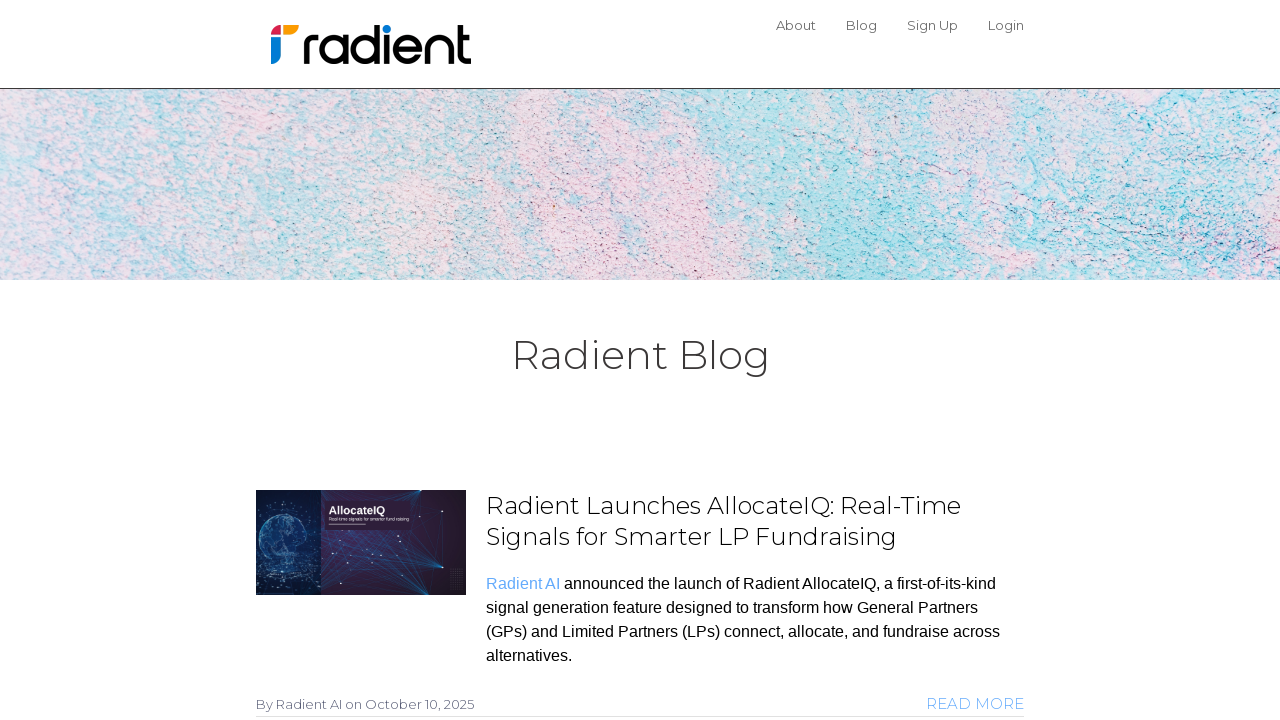

Verified navigation to blog page at https://info.radientanalytics.com/blog
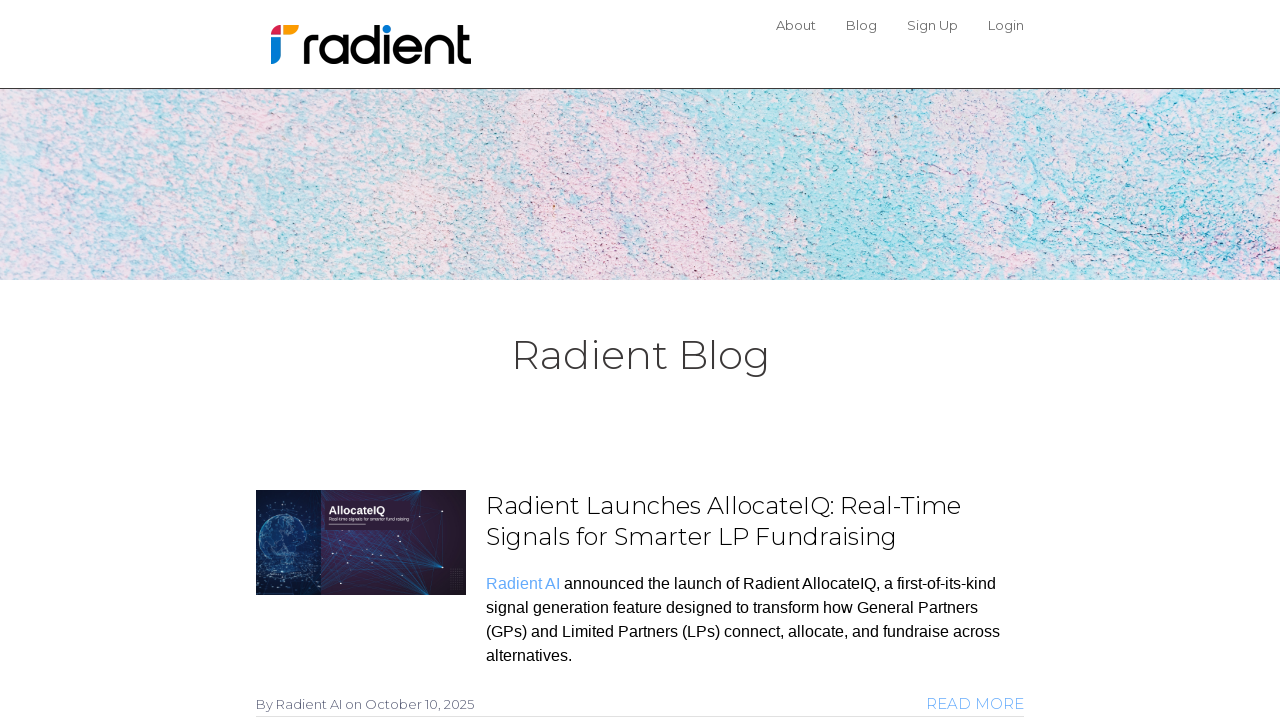

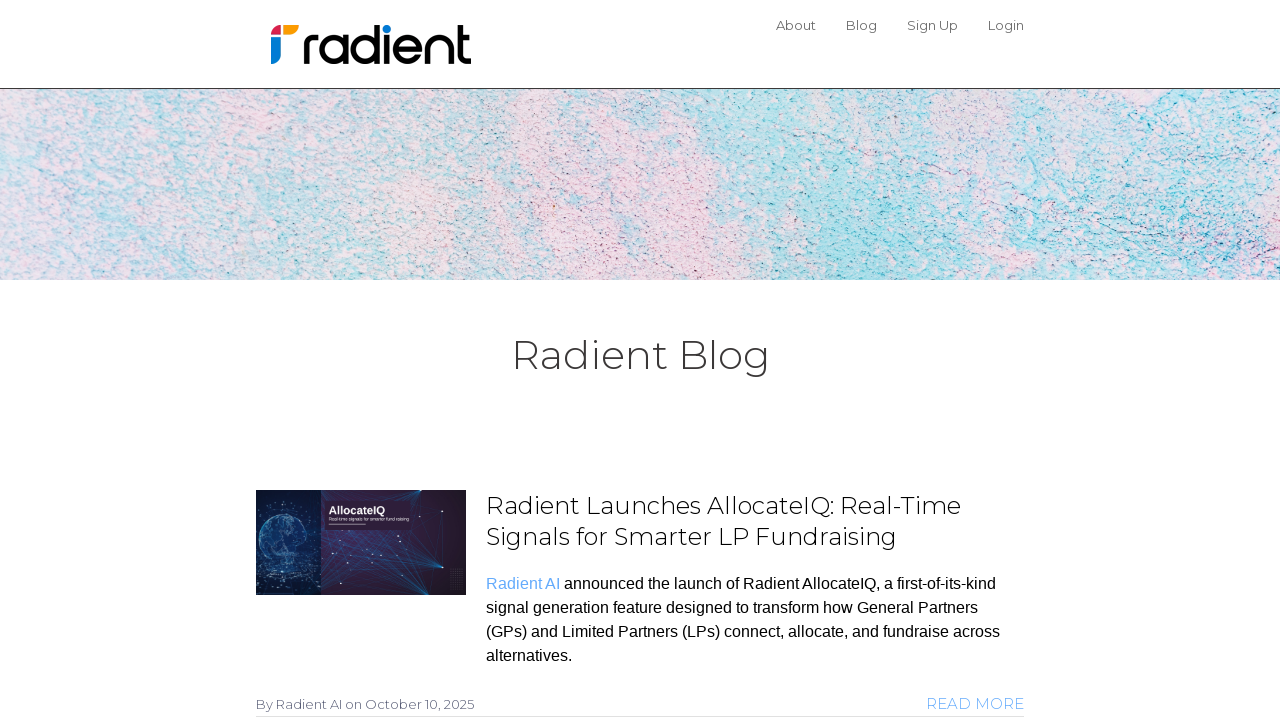